Tests registration with an existing email to verify duplicate email validation warning appears

Starting URL: https://naveenautomationlabs.com/opencart/index.php?route=account/register

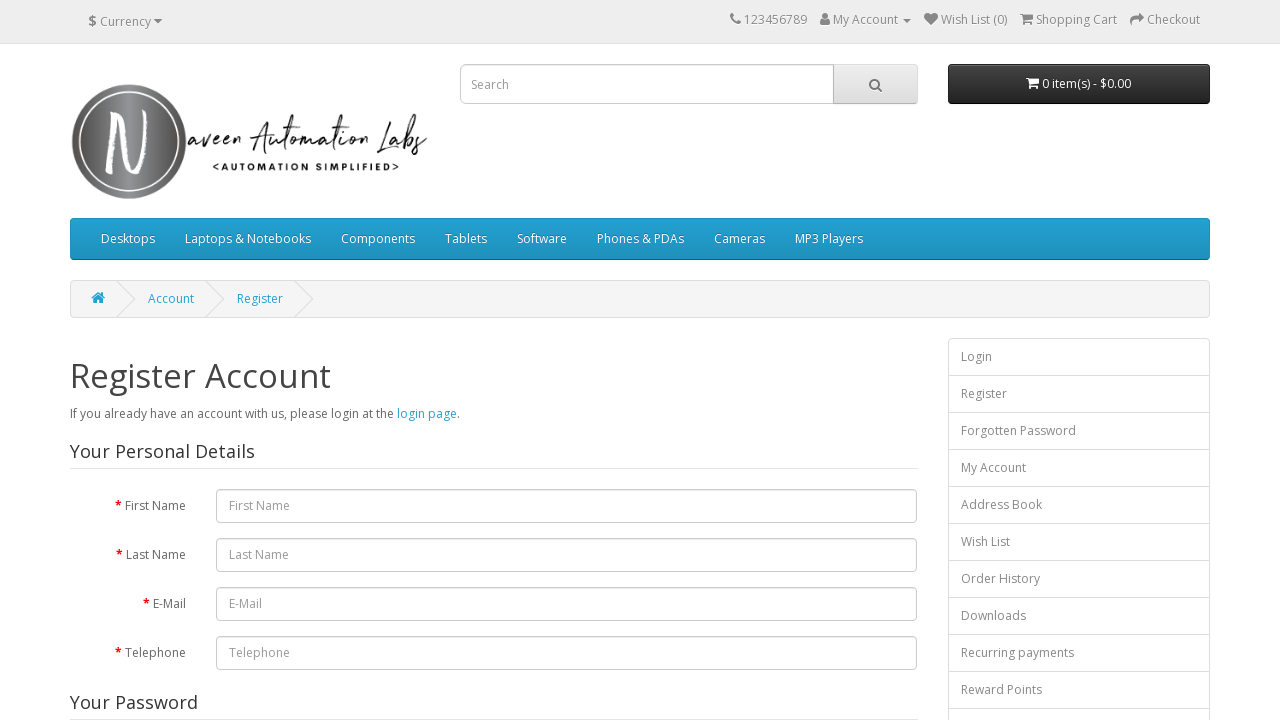

Filled first name field with 'Jane' on #input-firstname
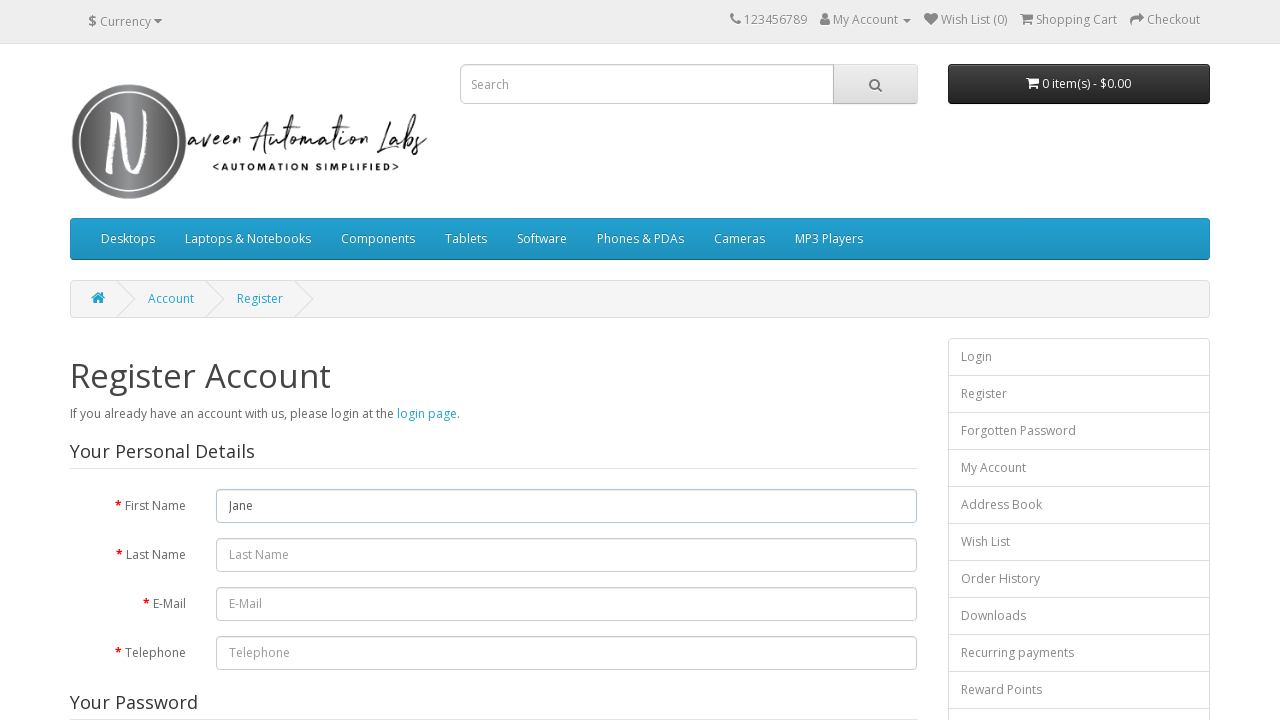

Filled last name field with 'Doe' on #input-lastname
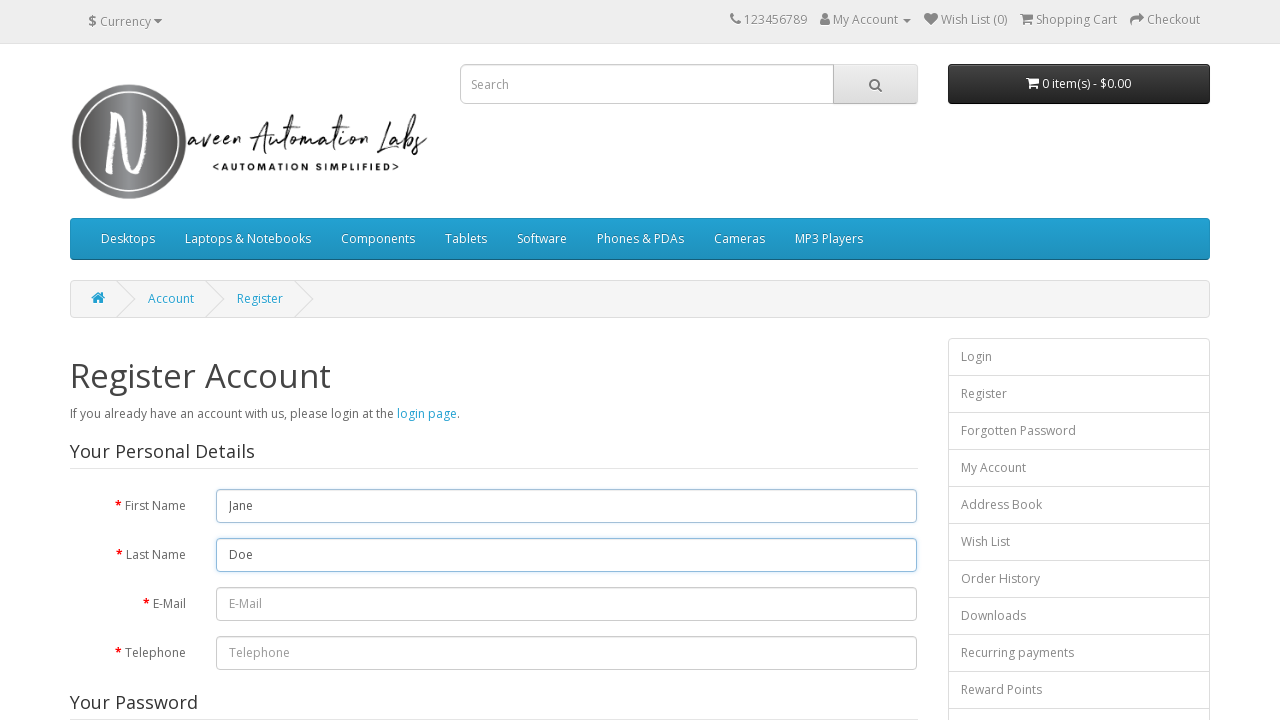

Filled email field with 'test@test.com' (existing account) on #input-email
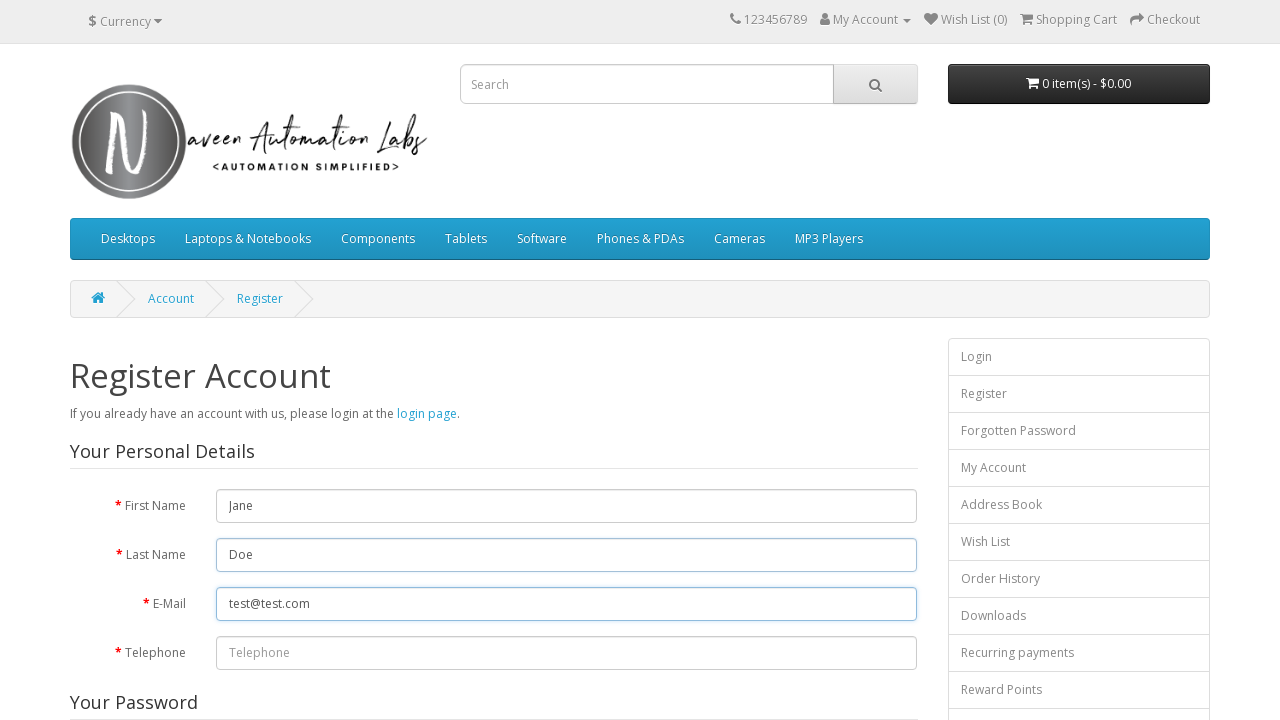

Filled phone number field with '9876543210' on #input-telephone
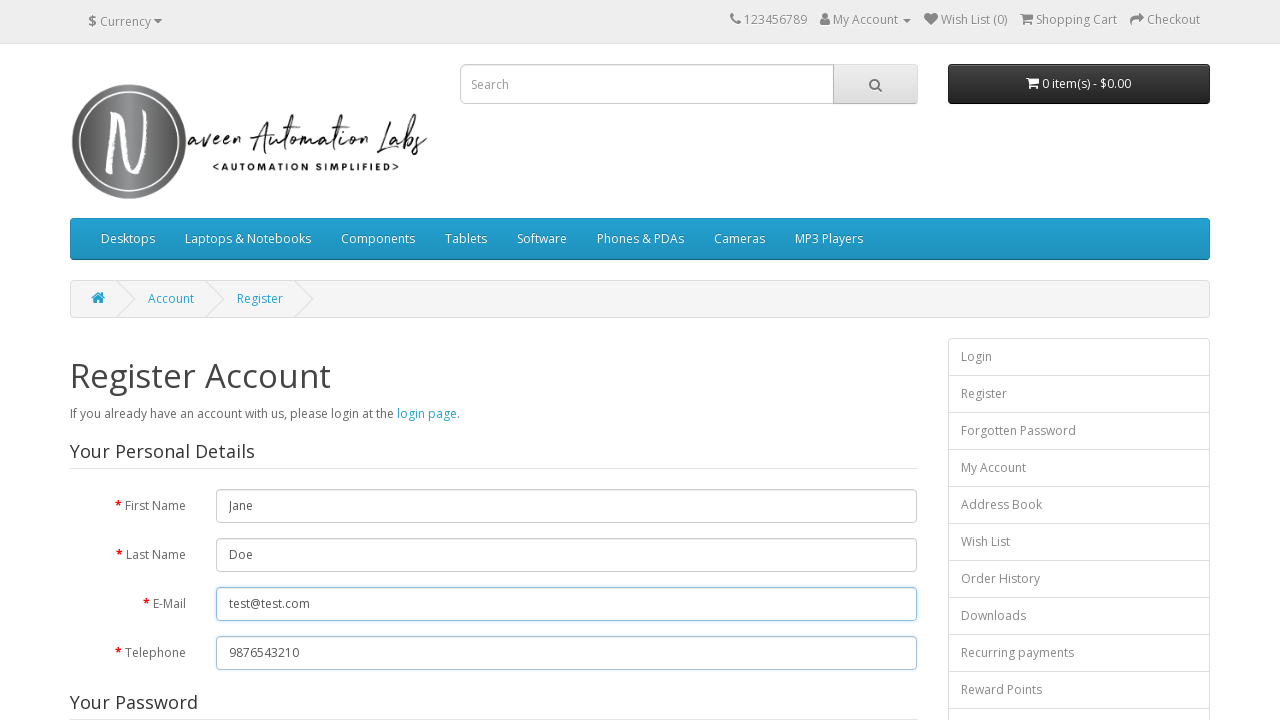

Filled password field with 'Password456!' on #input-password
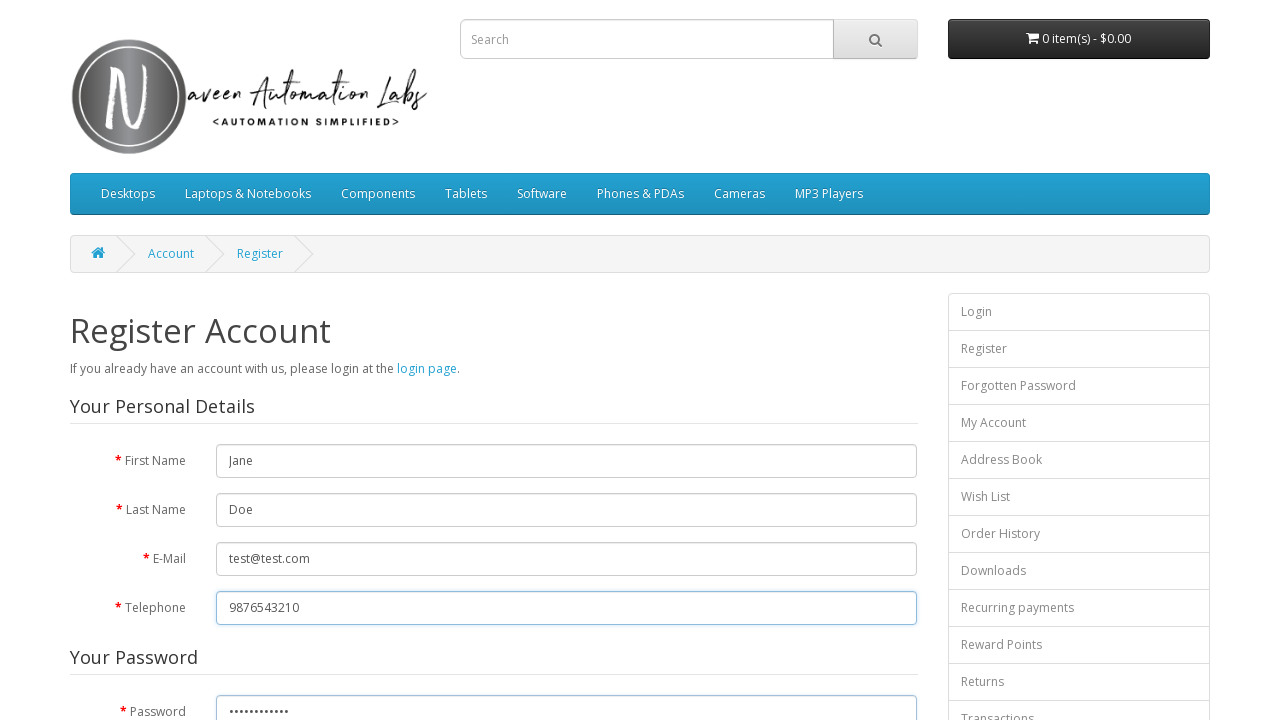

Filled password confirmation field with 'Password456!' on #input-confirm
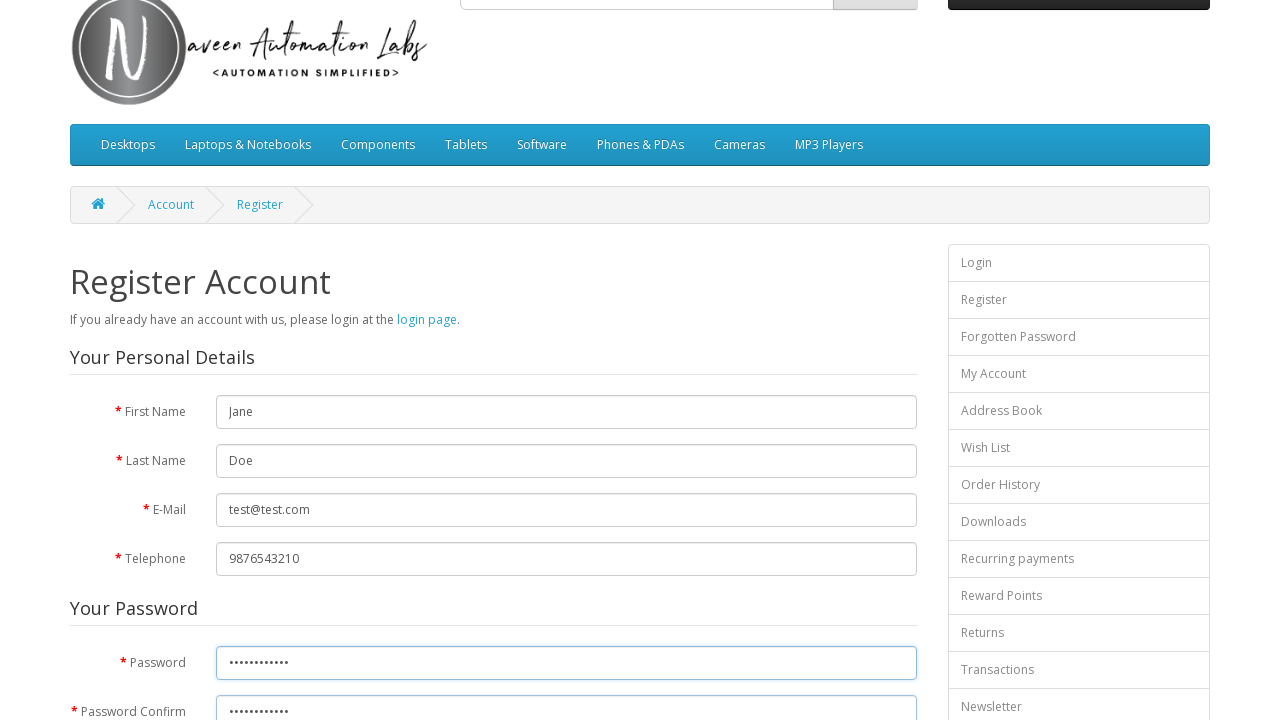

Clicked agree to terms and conditions checkbox at (825, 424) on input[name='agree']
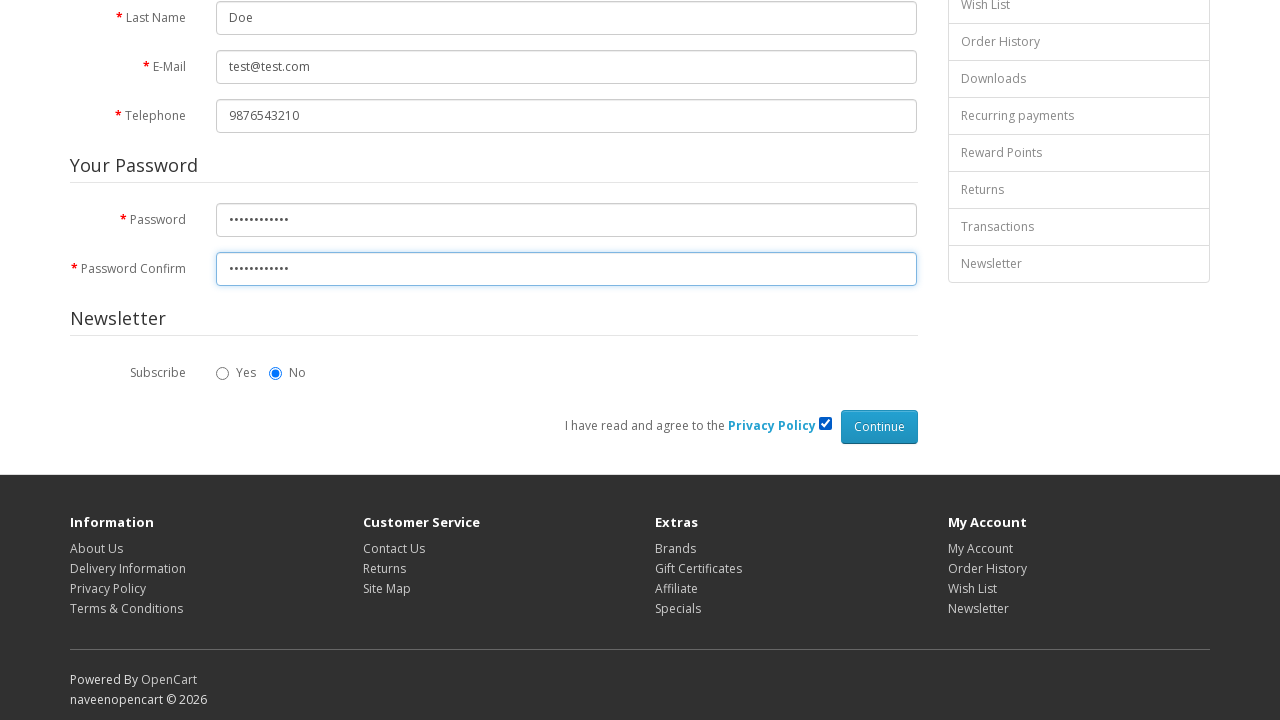

Clicked Continue button to submit registration form at (879, 427) on xpath=//input[@value='Continue']
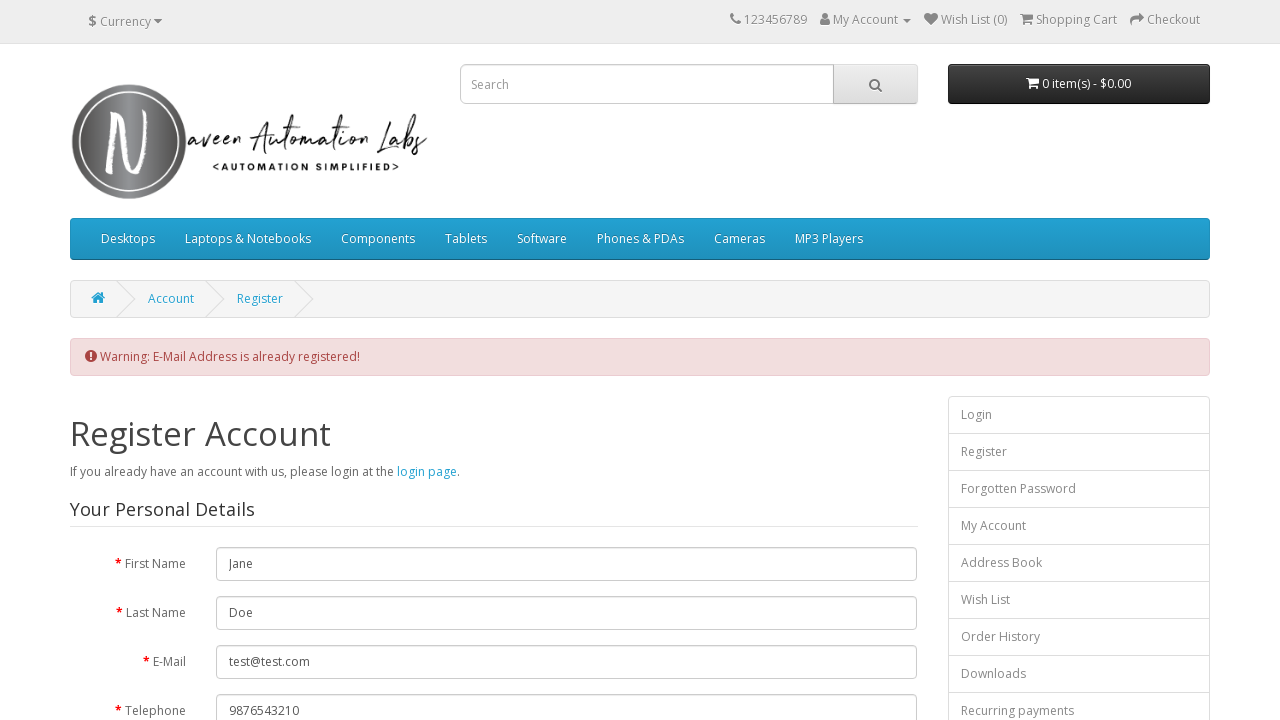

Duplicate email validation warning appeared - registration rejected for existing email
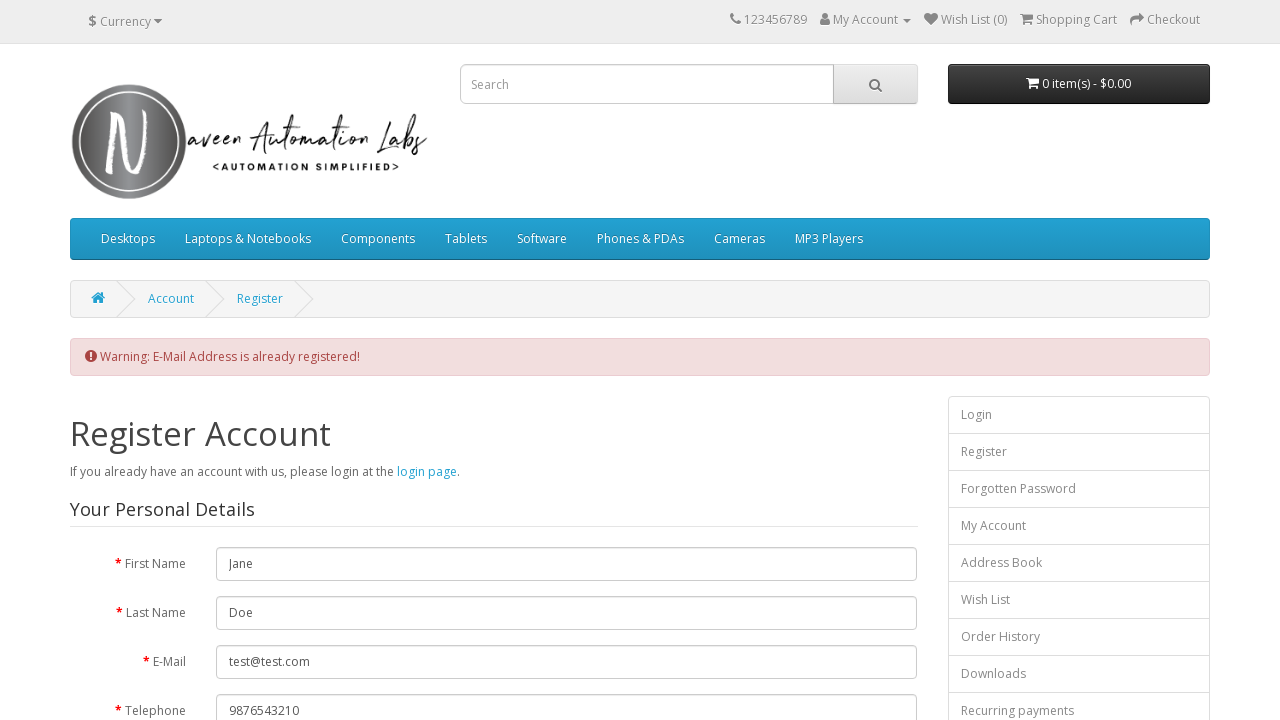

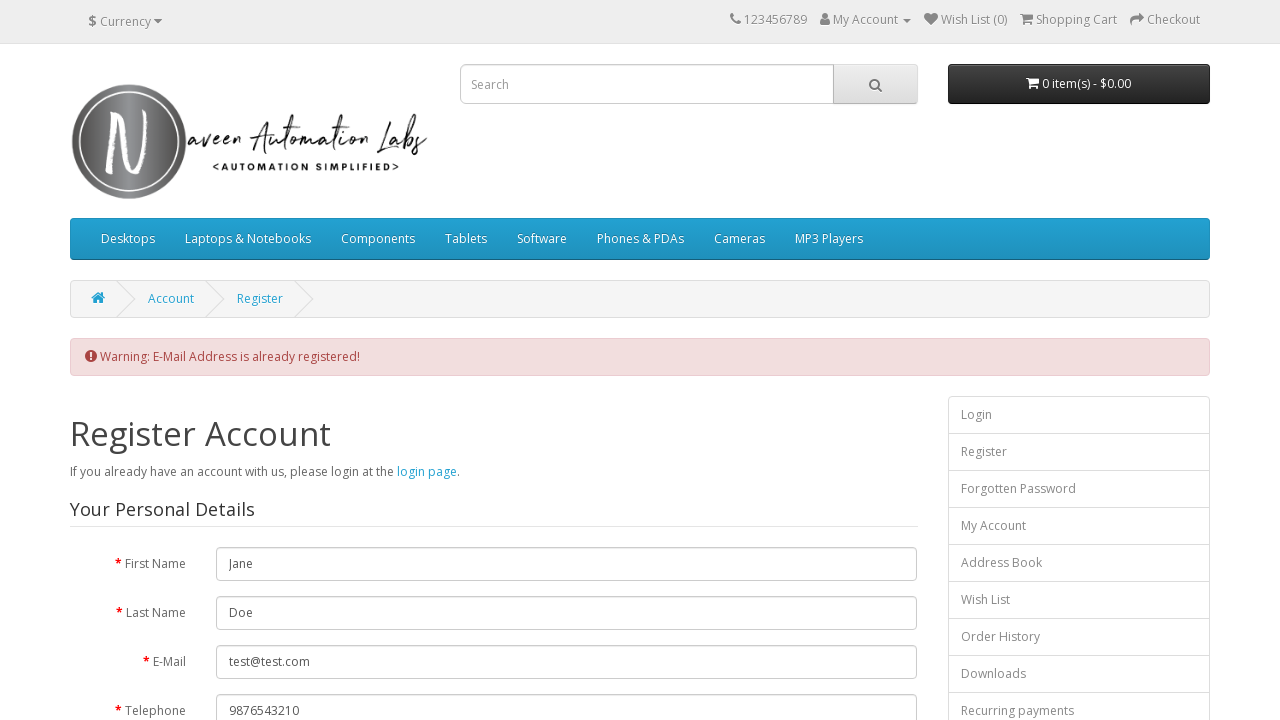